Navigates to the Hockey Teams page and interacts with pagination by clicking through 4 pages

Starting URL: https://www.scrapethissite.com/pages/

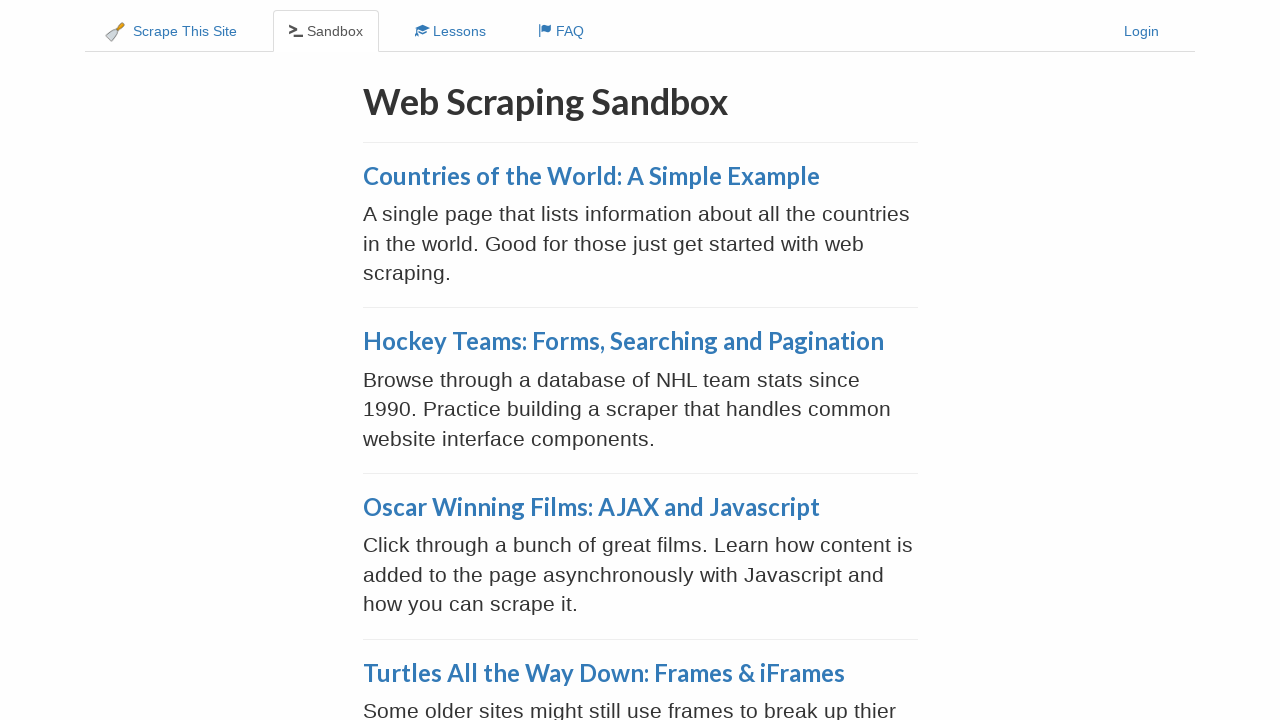

Clicked on Hockey Teams: Forms, Searching and Pagination link at (623, 341) on a:text('Hockey Teams: Forms, Searching and Pagination')
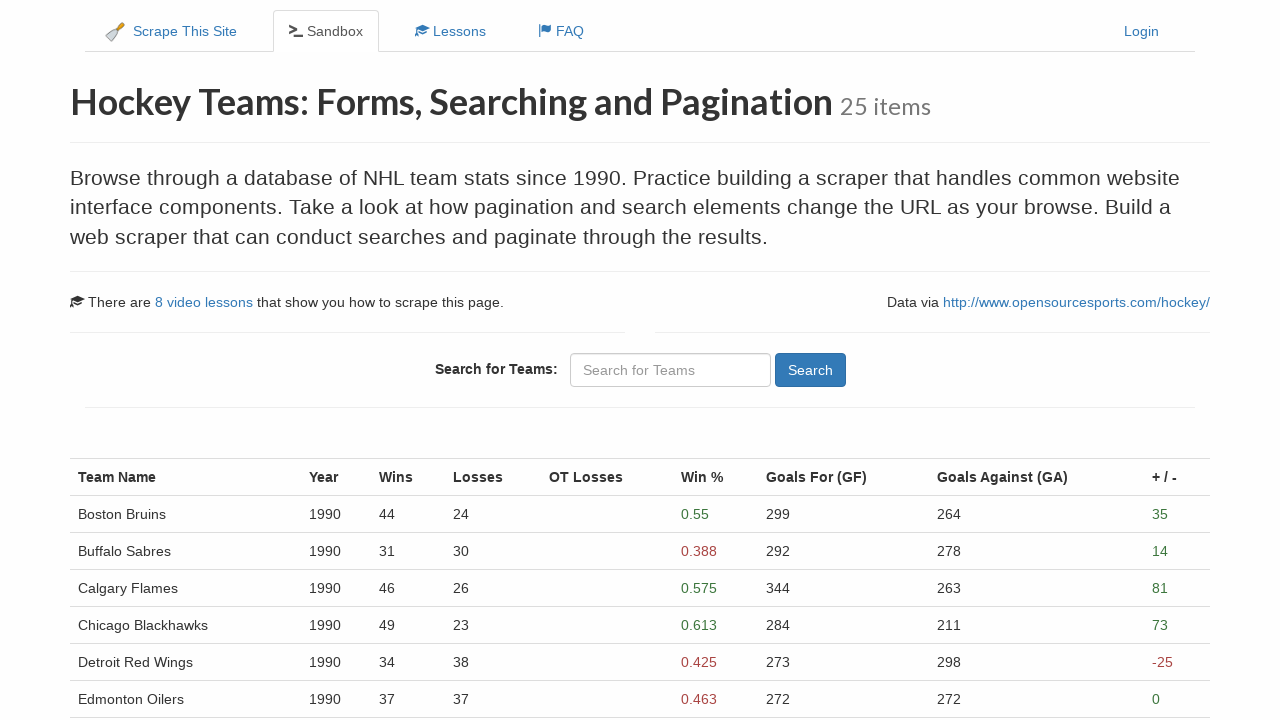

Hockey Teams page loaded with table visible
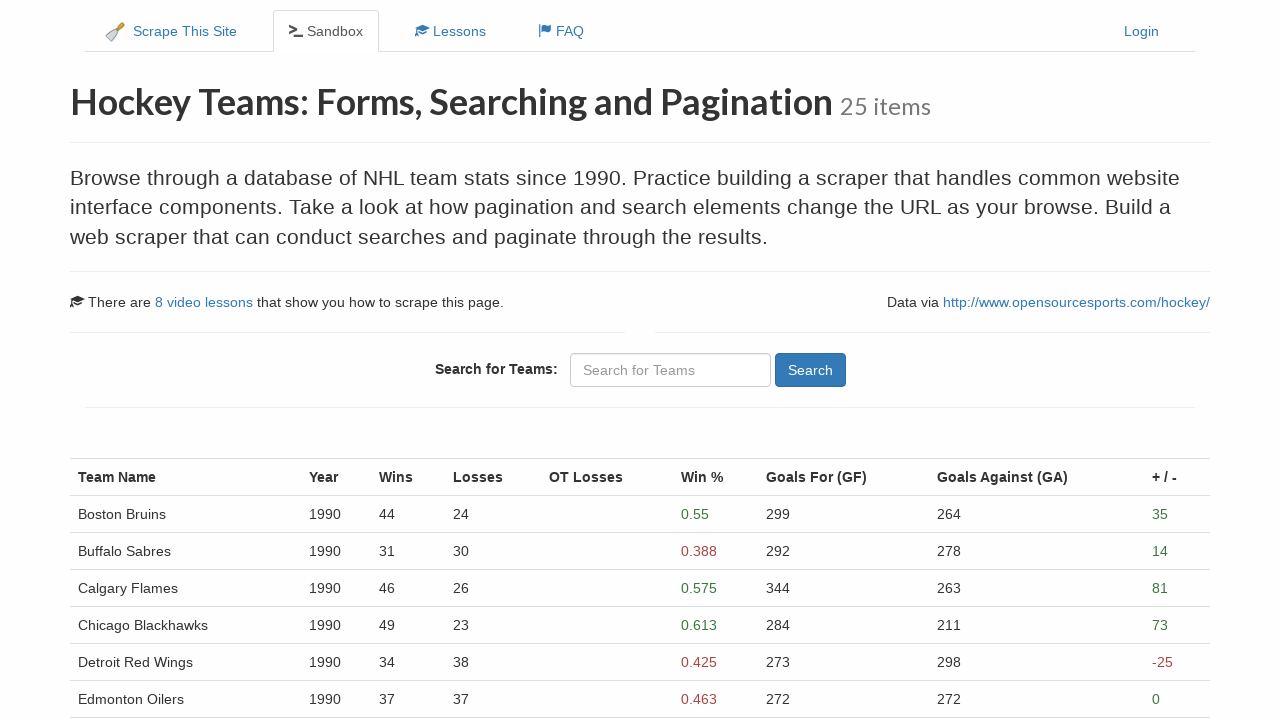

Clicked pagination link for page 2 at (135, 514) on xpath=//ul[@class='pagination']/li/a[normalize-space()='2']
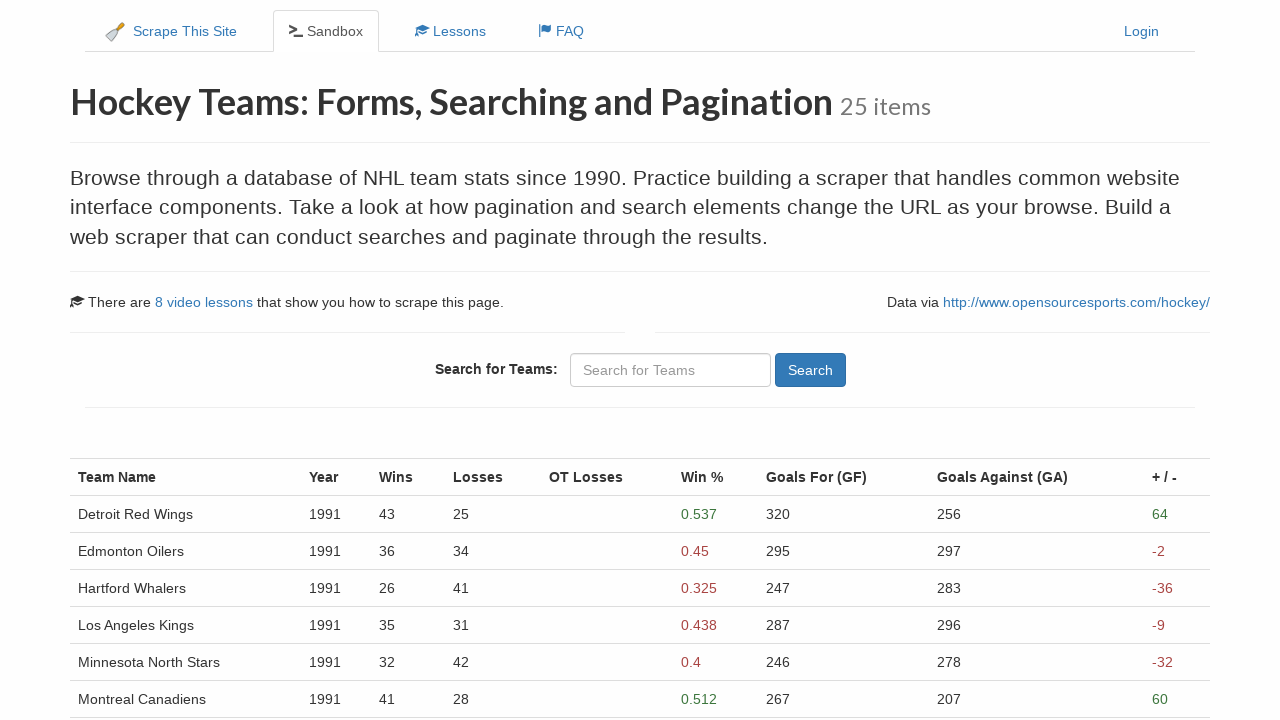

Waited 1000ms for page 2 to load
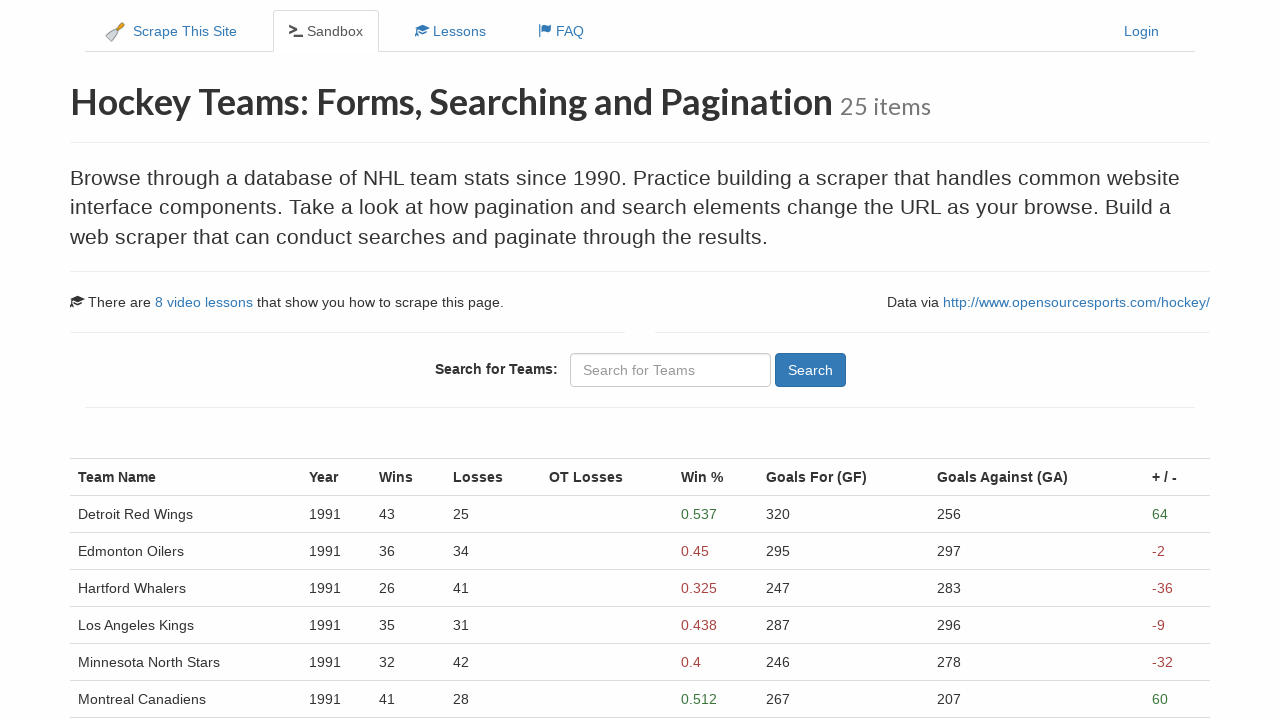

Clicked pagination link for page 3 at (201, 514) on xpath=//ul[@class='pagination']/li/a[normalize-space()='3']
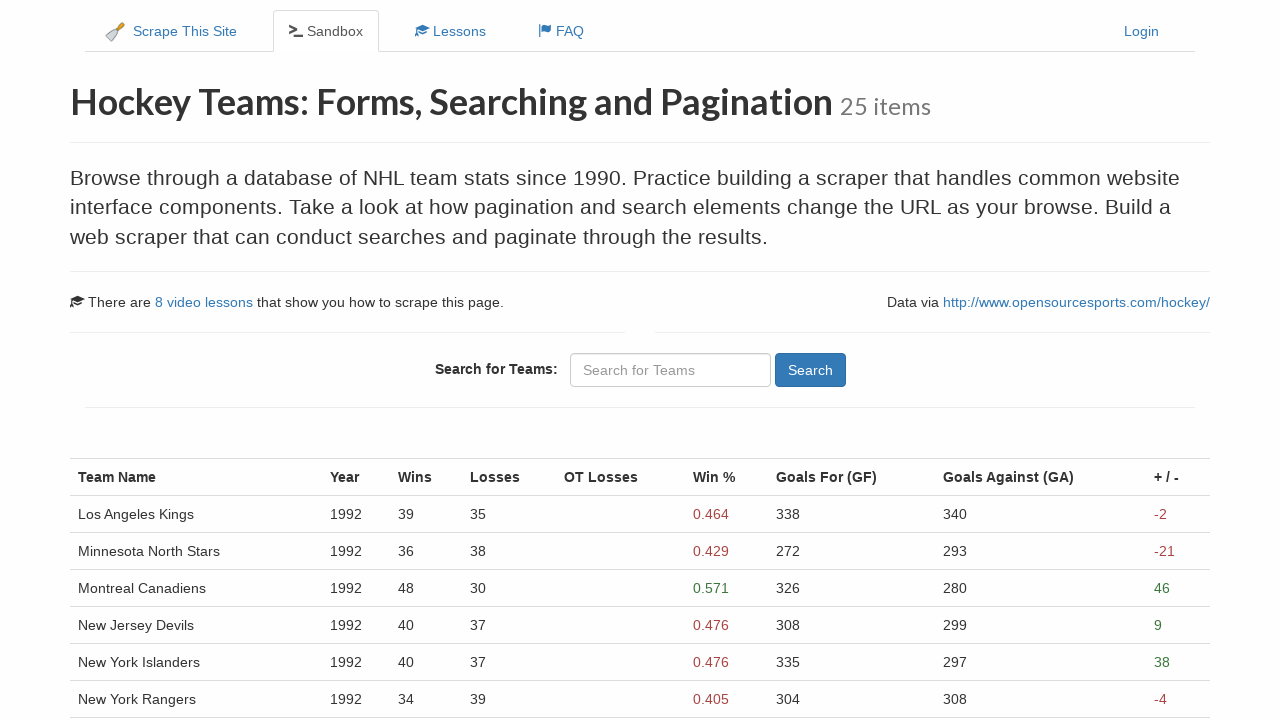

Waited 1000ms for page 3 to load
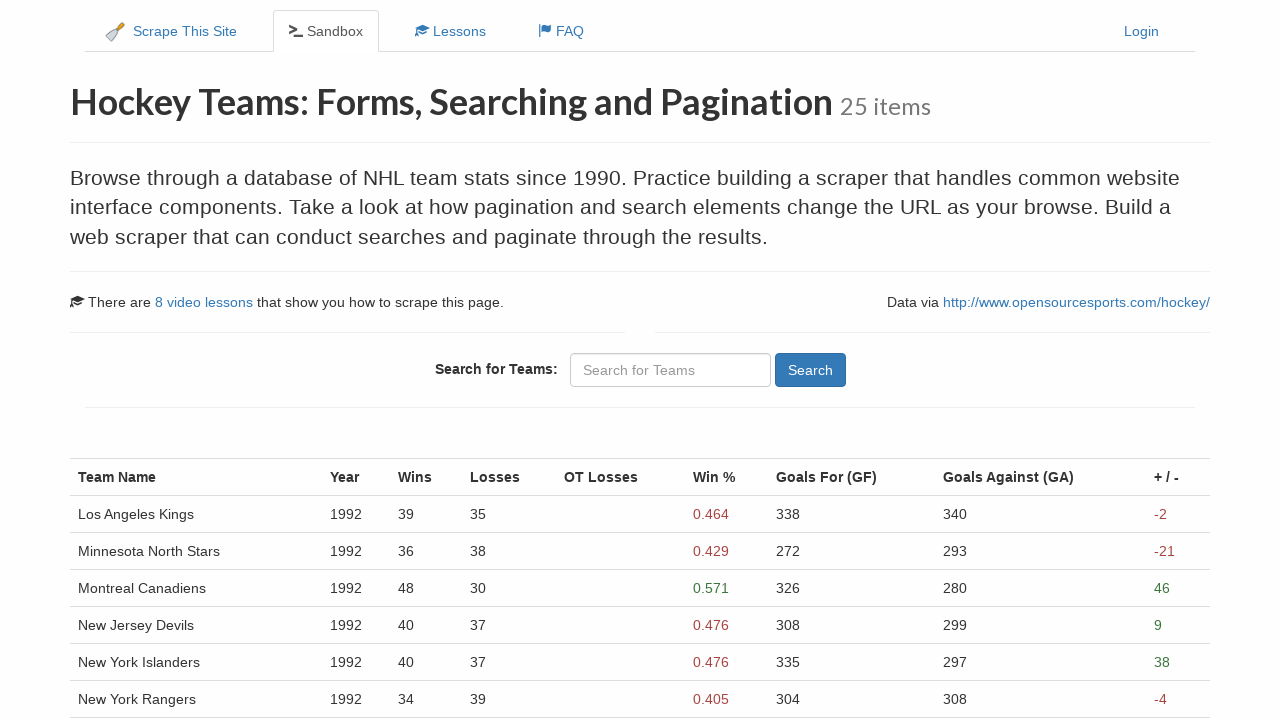

Clicked pagination link for page 4 at (234, 514) on xpath=//ul[@class='pagination']/li/a[normalize-space()='4']
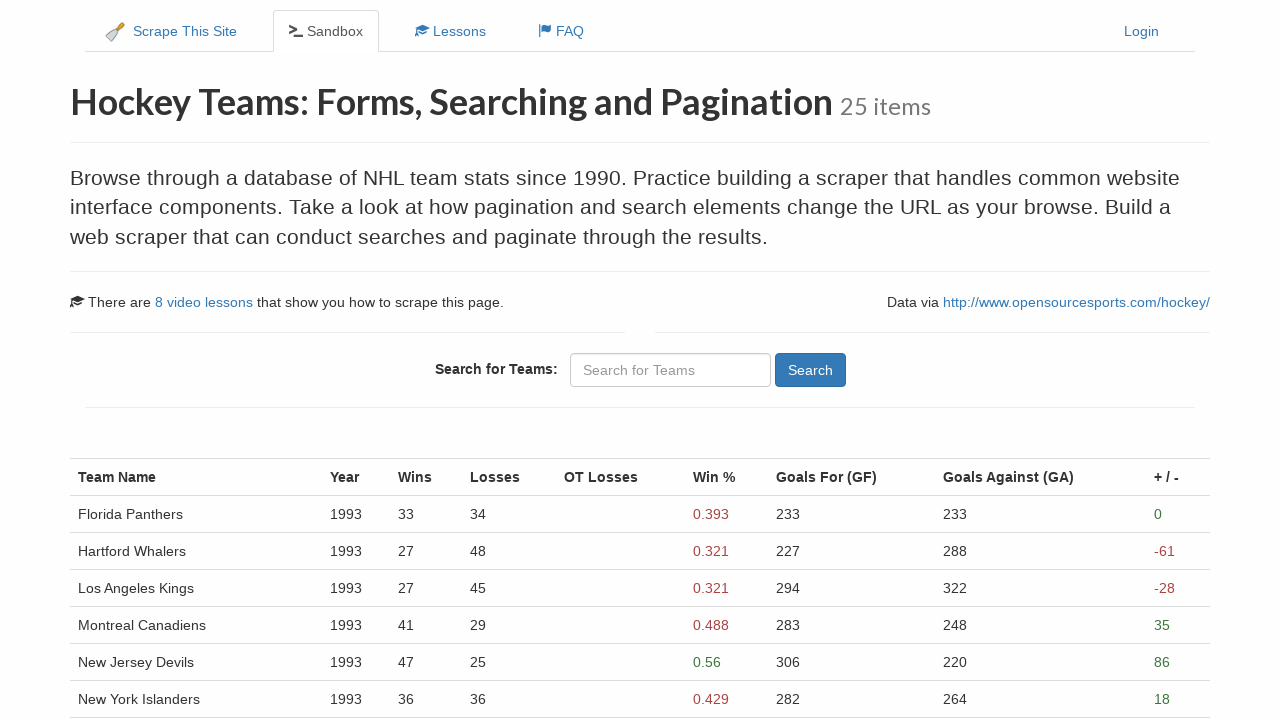

Waited 1000ms for page 4 to load
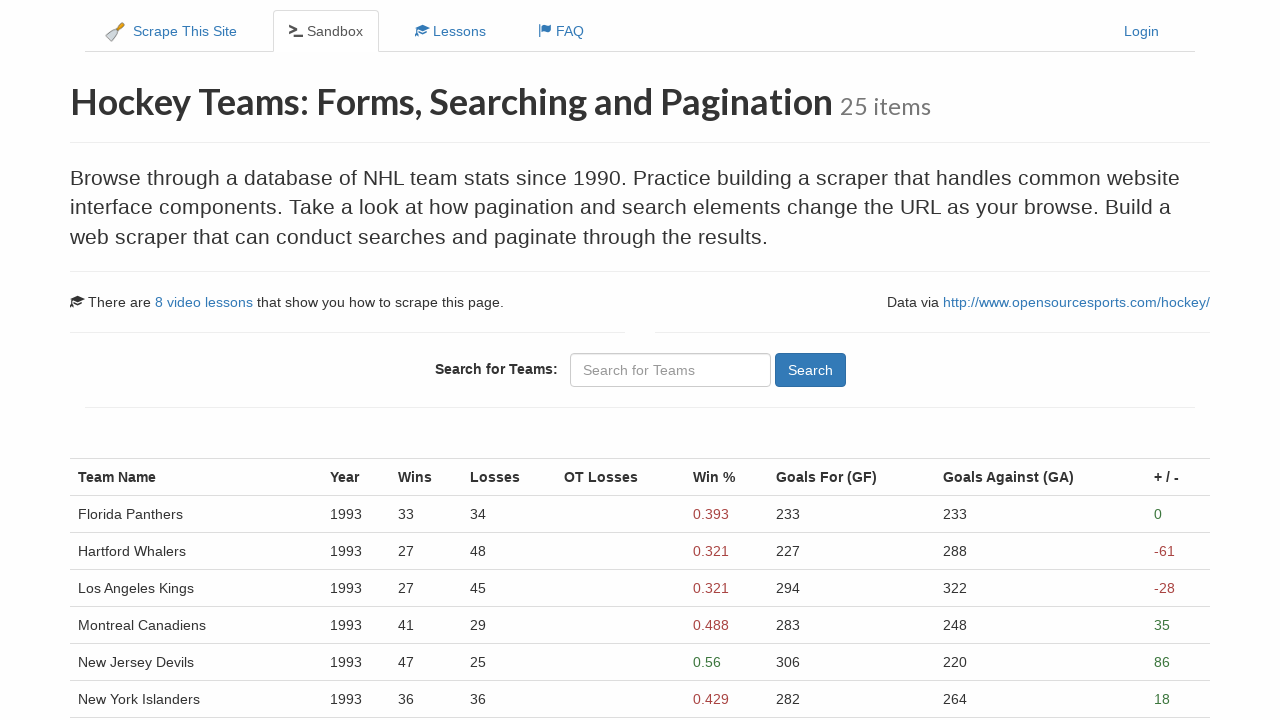

Verified table data is present on page 4
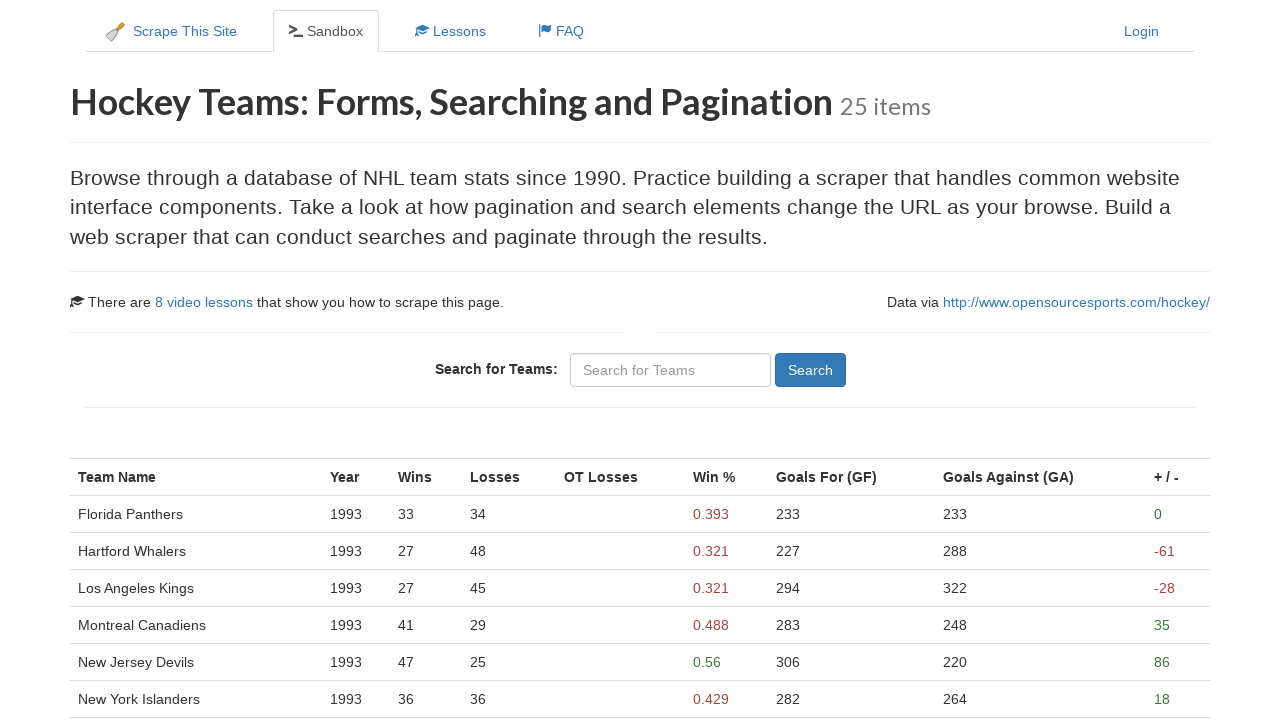

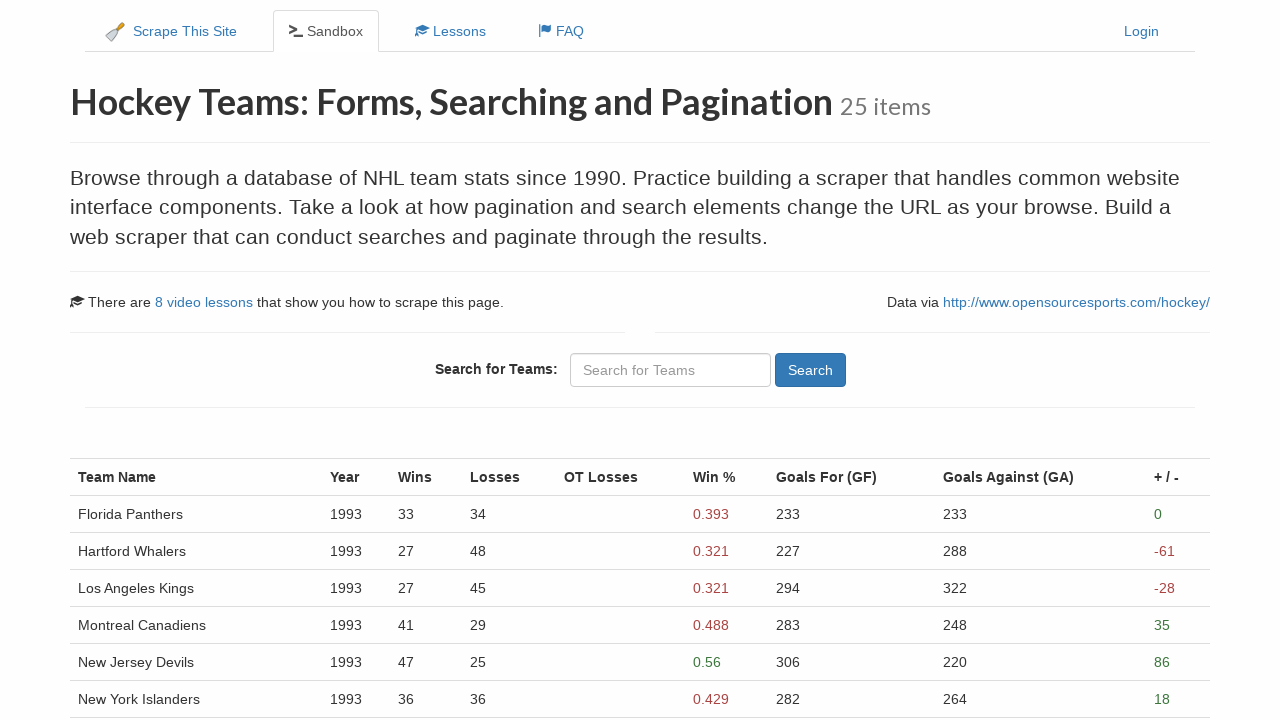